Tests an e-commerce shopping flow by searching for products containing "ber", adding all matching items to cart, proceeding to checkout, and applying a promo code.

Starting URL: https://rahulshettyacademy.com/seleniumPractise/#/

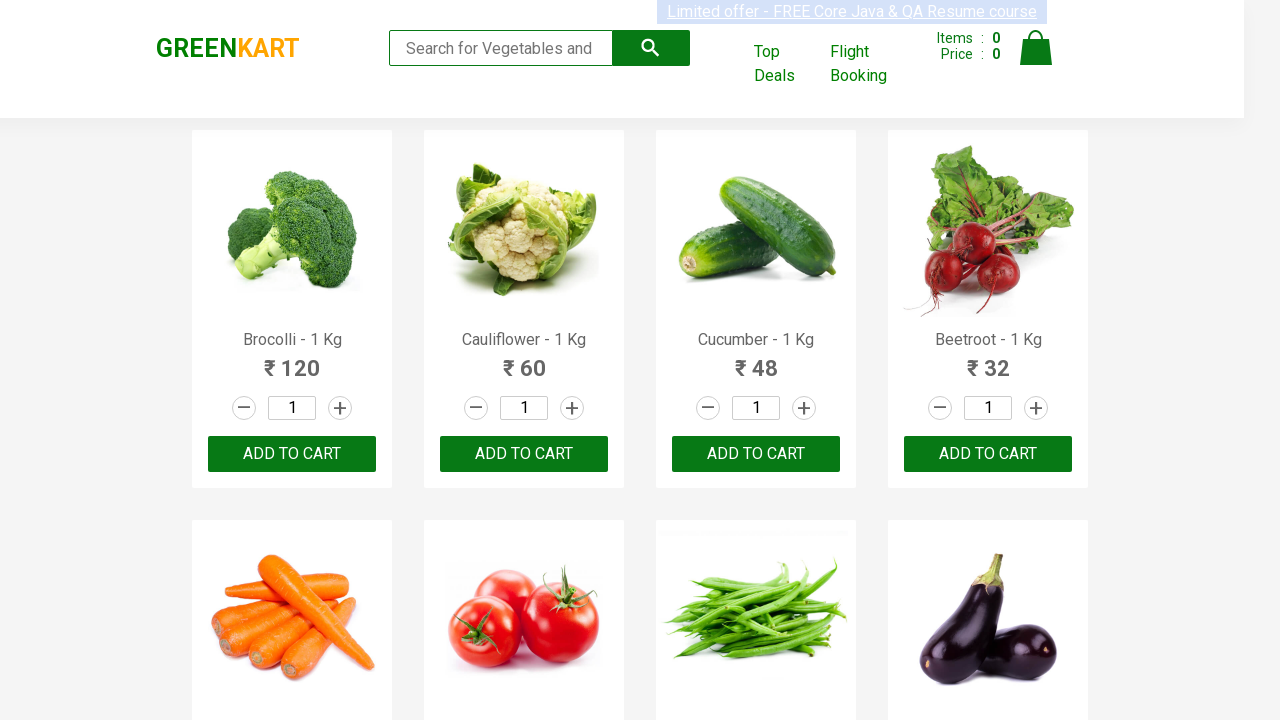

Filled search field with 'ber' to filter products on input.search-keyword
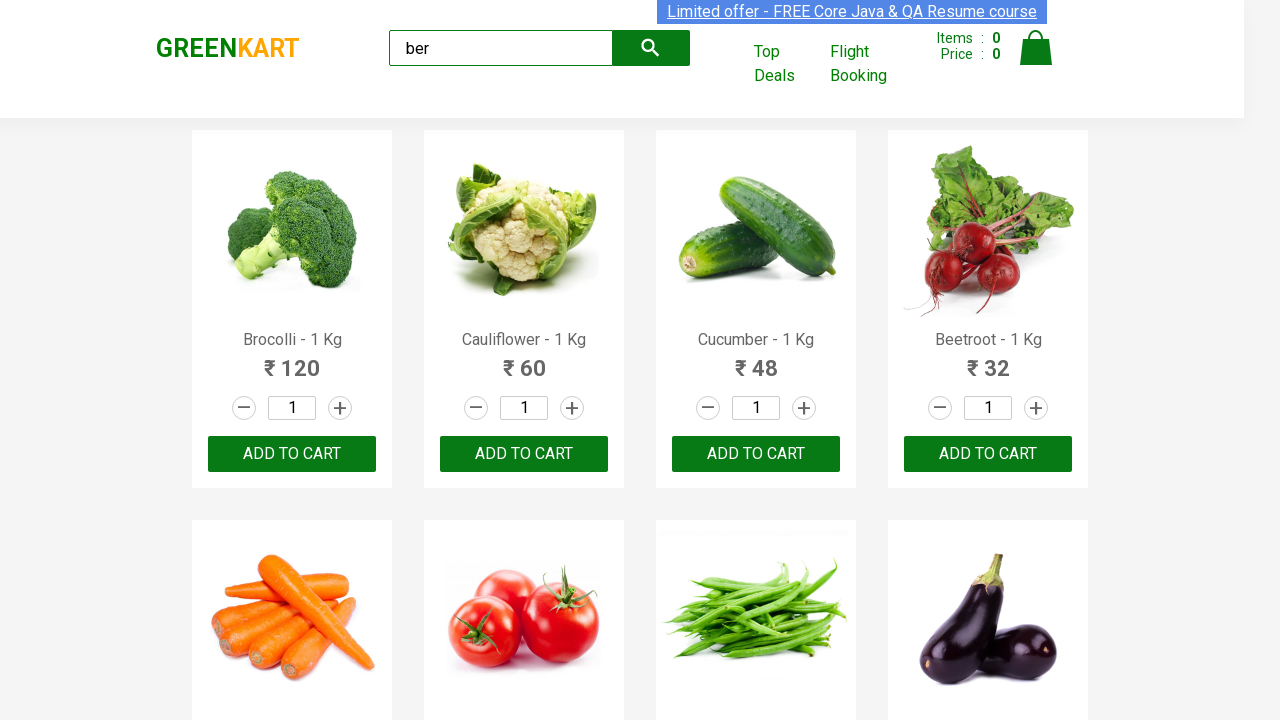

Waited for search results to filter
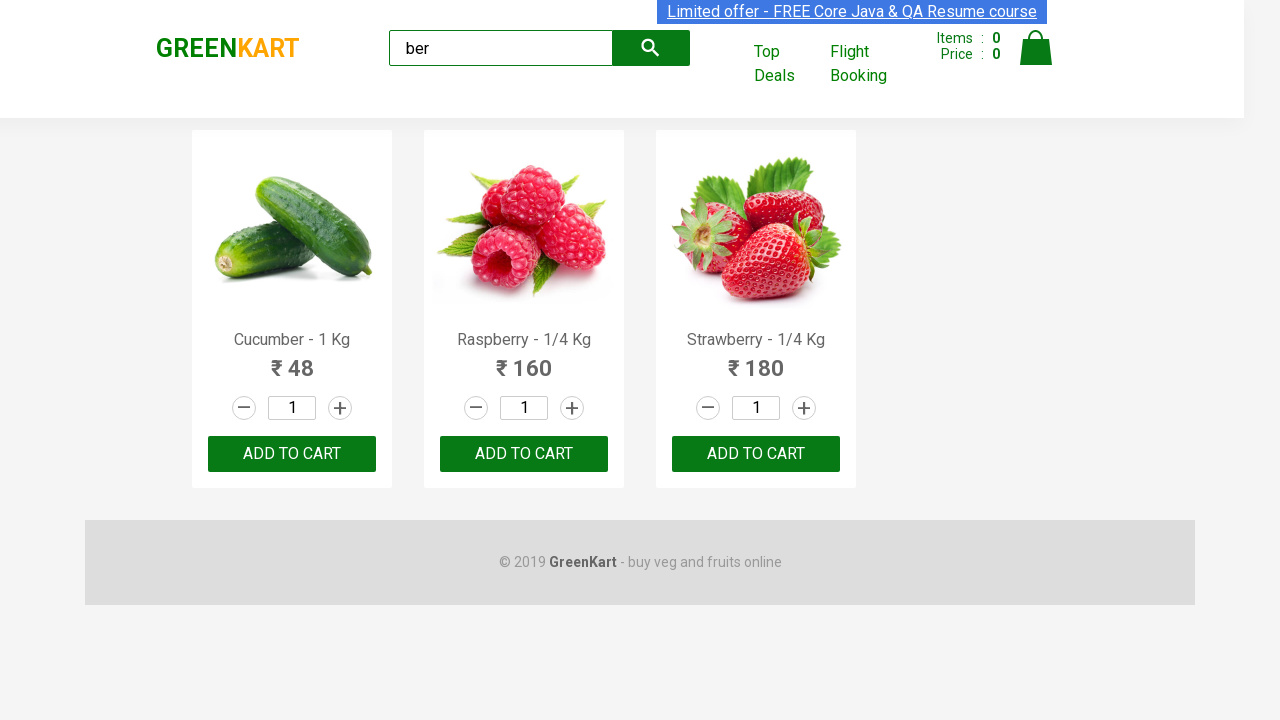

Located 3 'Add to Cart' buttons
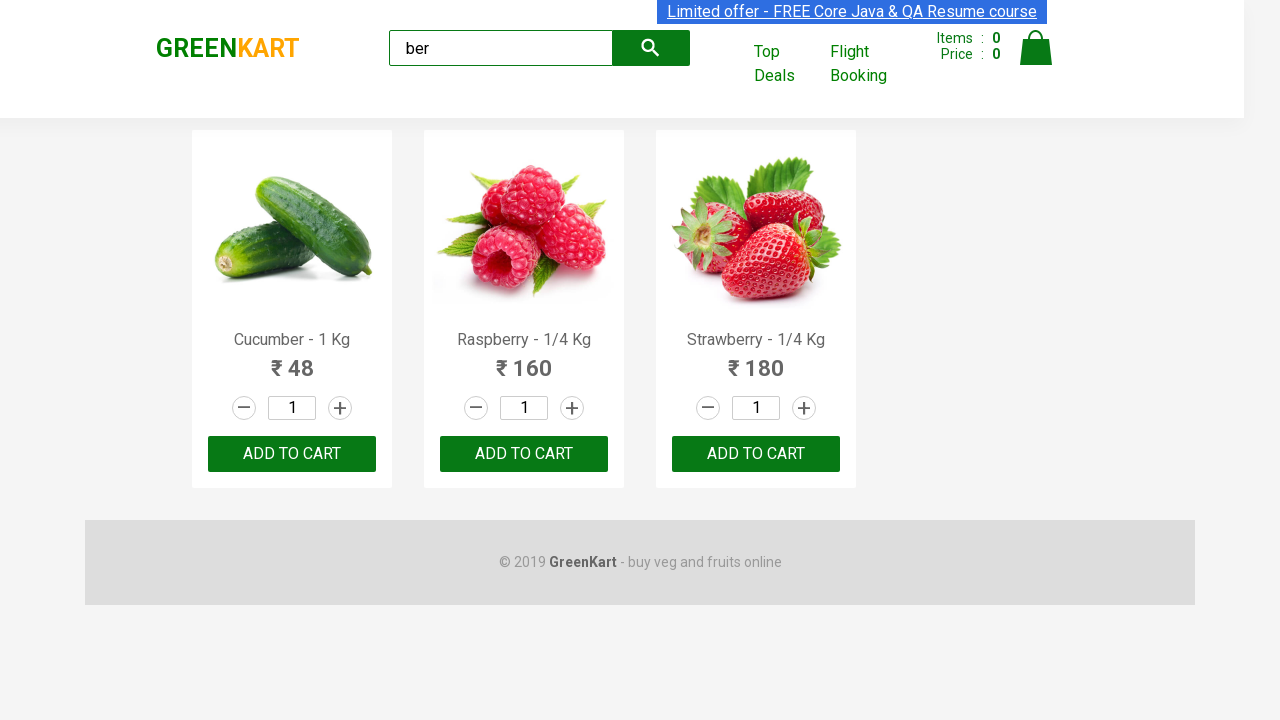

Clicked 'Add to Cart' button for product 1 at (292, 454) on xpath=//div[@class='product-action']/button >> nth=0
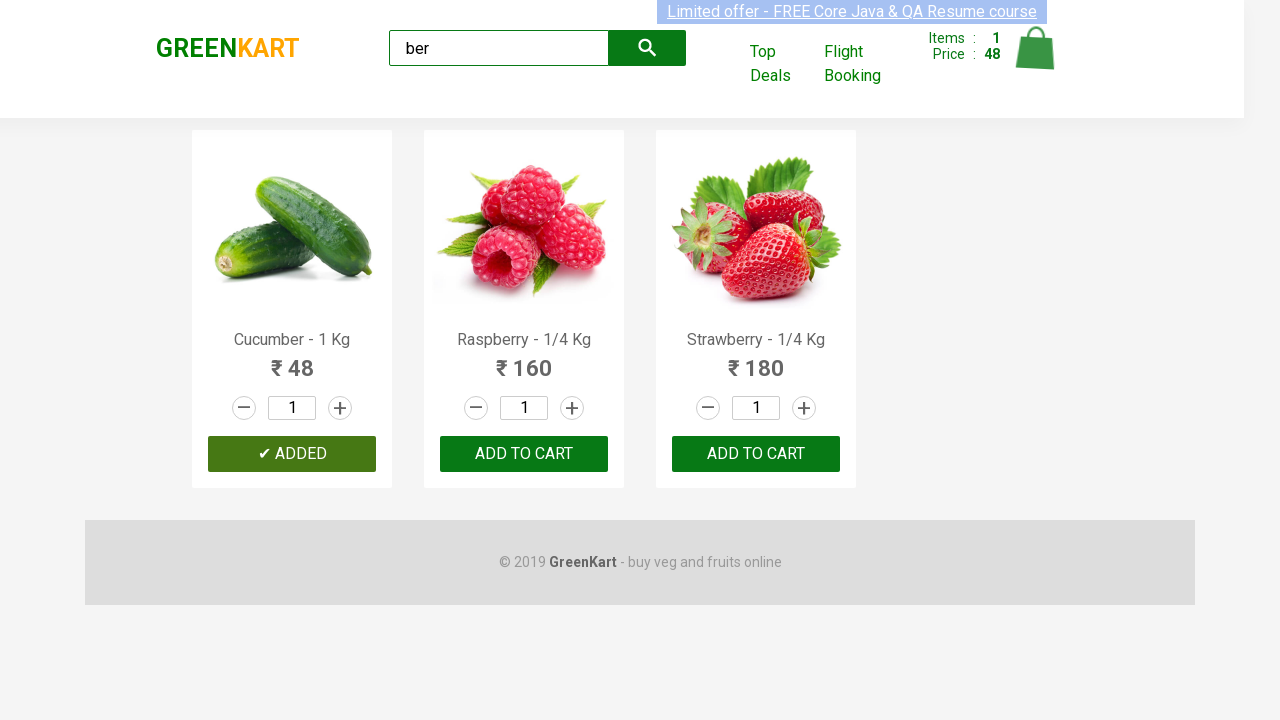

Clicked 'Add to Cart' button for product 2 at (524, 454) on xpath=//div[@class='product-action']/button >> nth=1
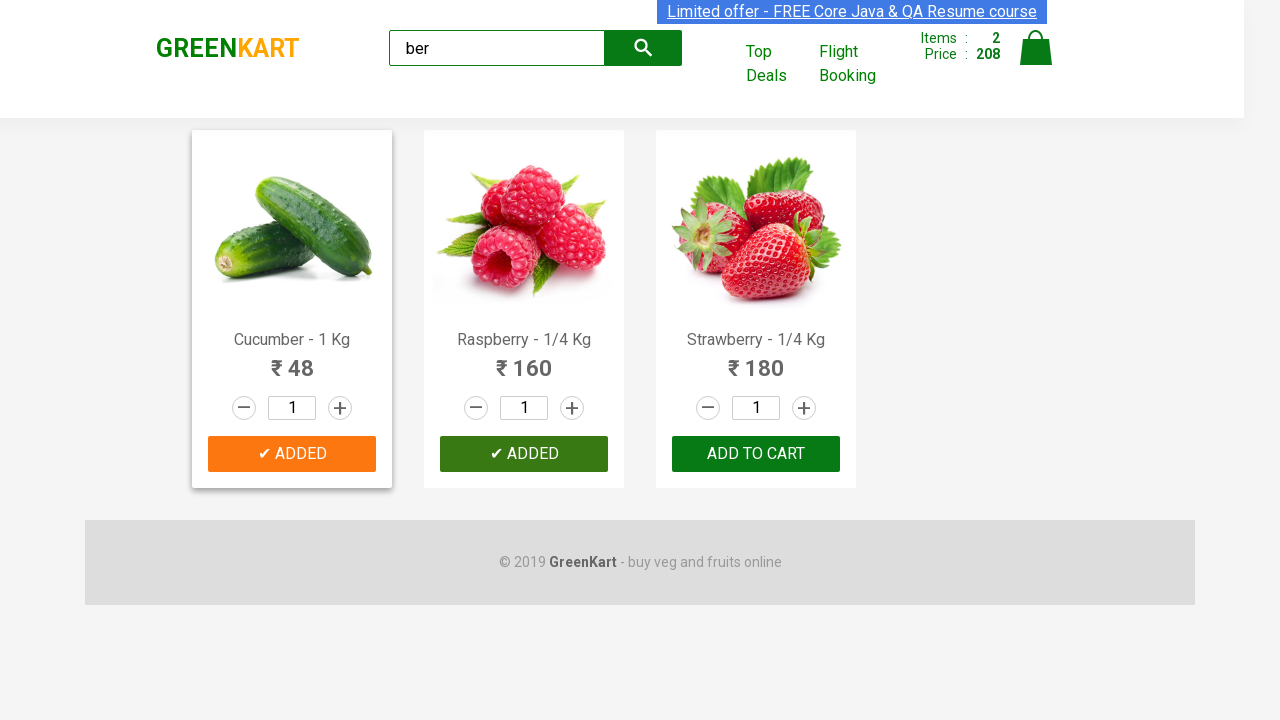

Clicked 'Add to Cart' button for product 3 at (756, 454) on xpath=//div[@class='product-action']/button >> nth=2
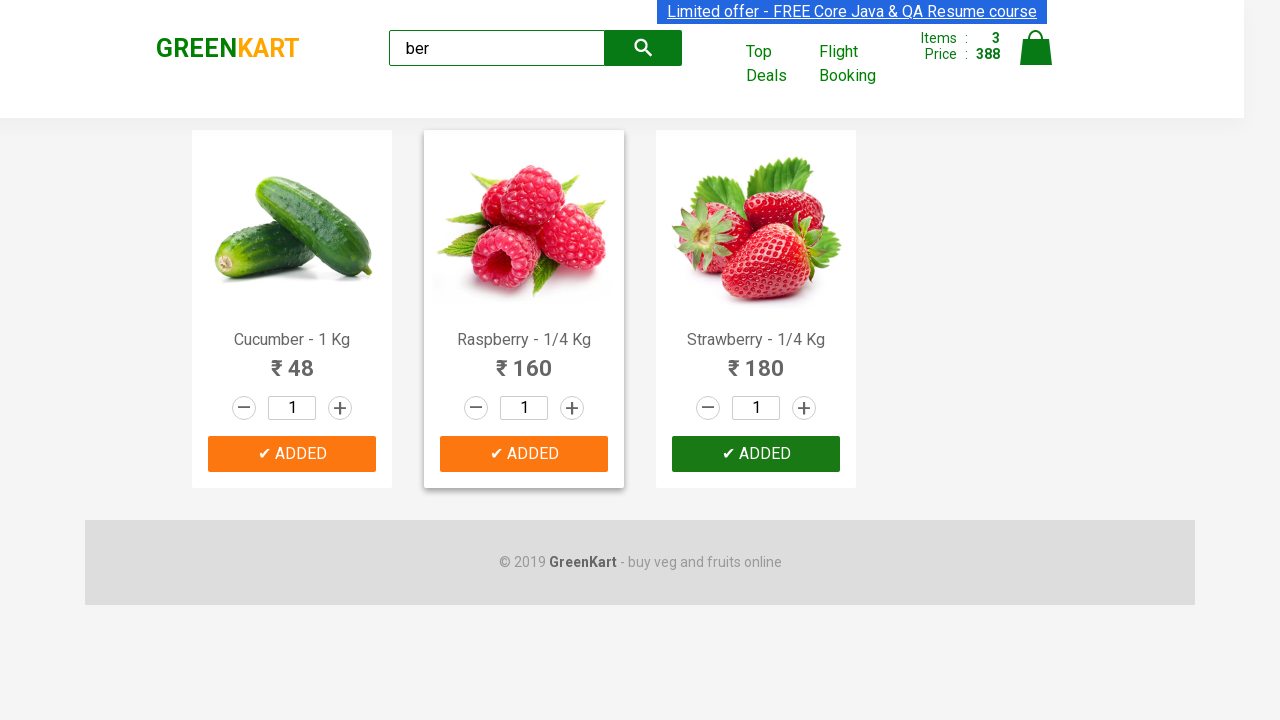

Clicked cart icon to view shopping cart at (1036, 48) on img[alt='Cart']
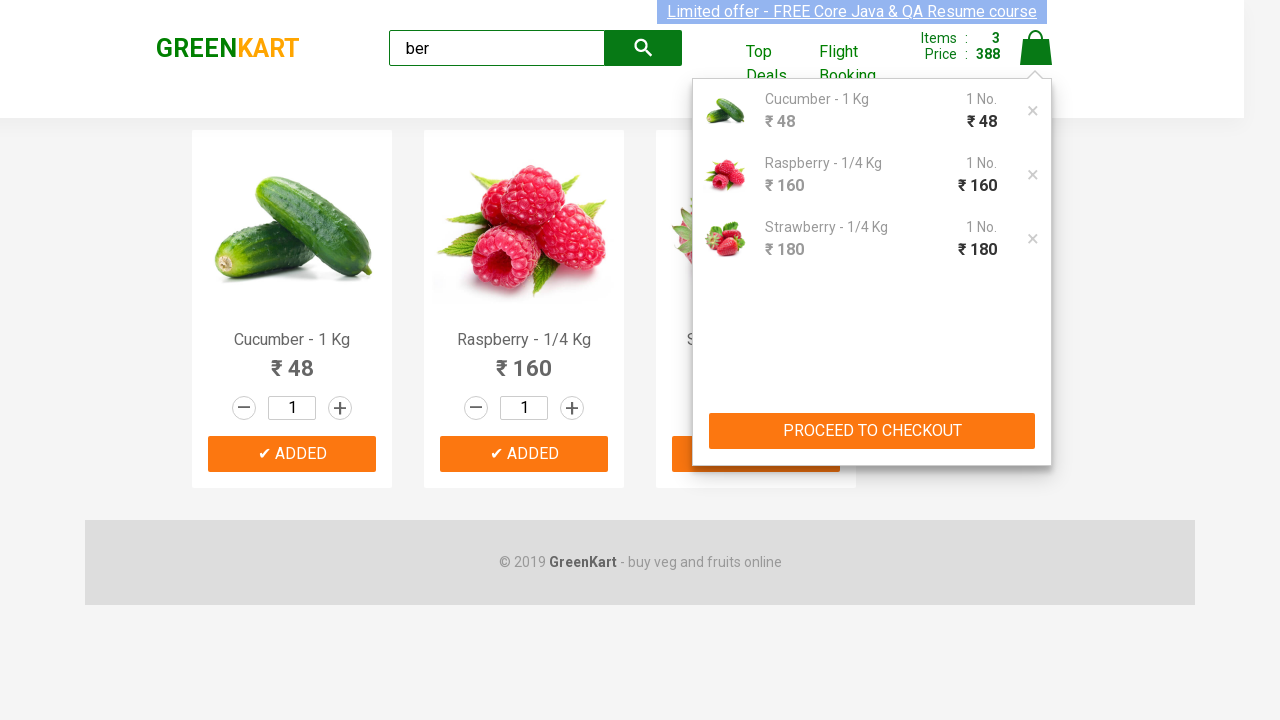

Clicked 'PROCEED TO CHECKOUT' button at (872, 431) on xpath=//button[text()='PROCEED TO CHECKOUT']
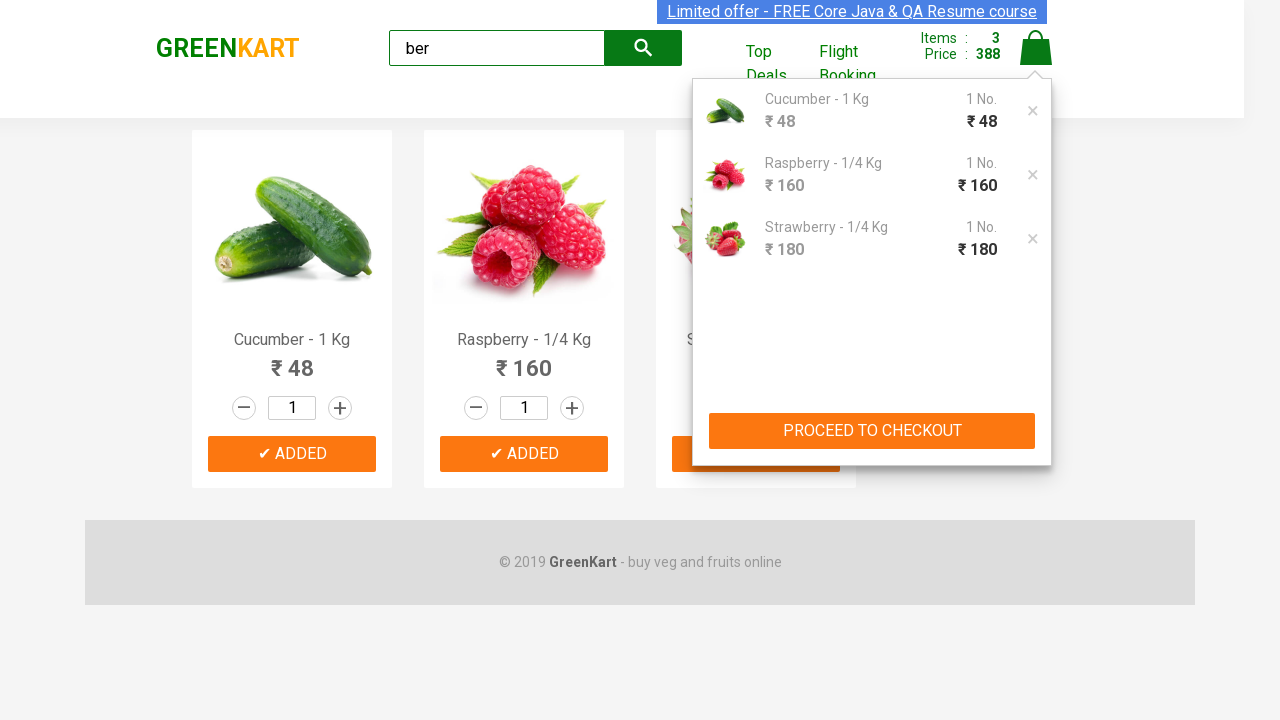

Entered promo code 'rahulshettyacademy' on input.promoCode
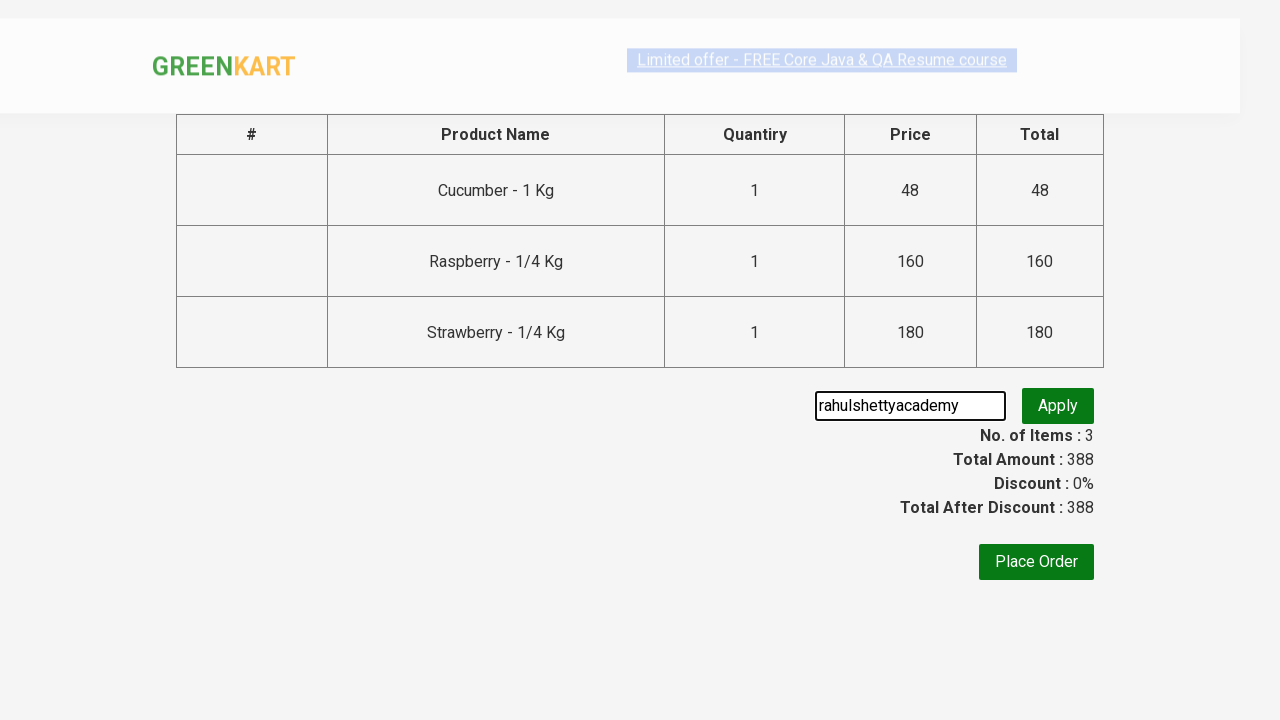

Clicked apply promo code button at (1058, 406) on .promoBtn
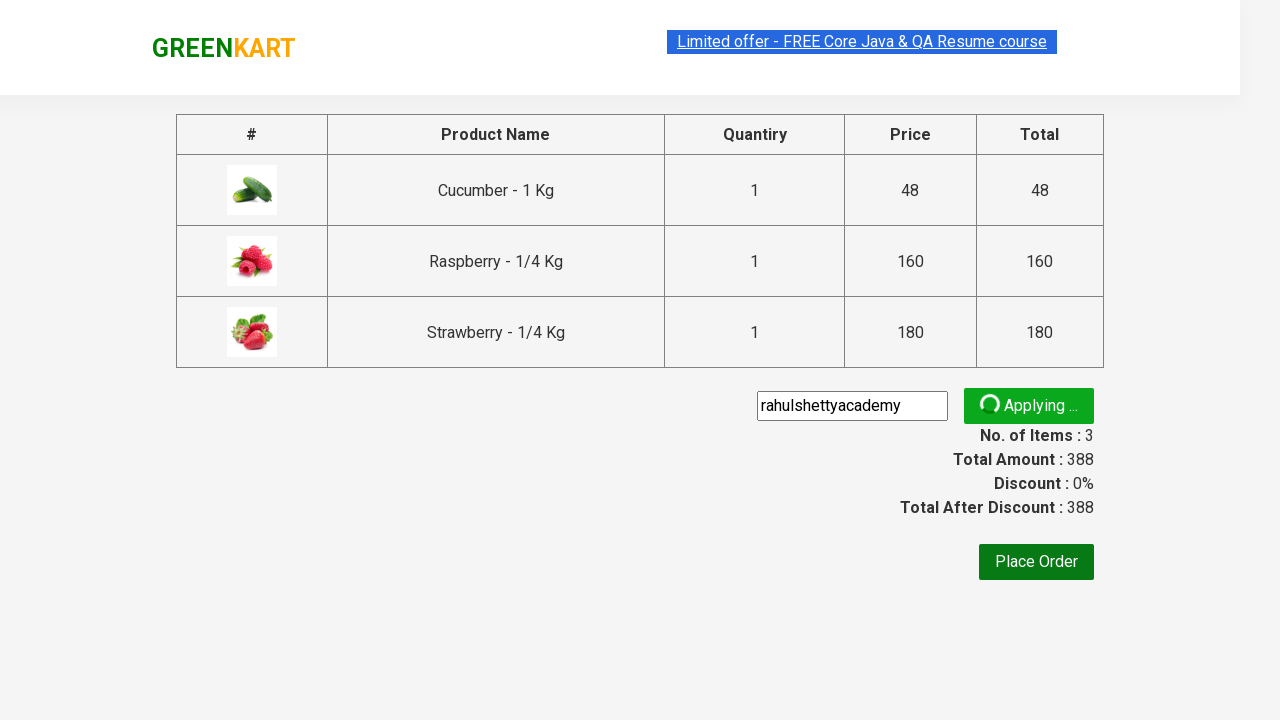

Promo code applied successfully and discount information displayed
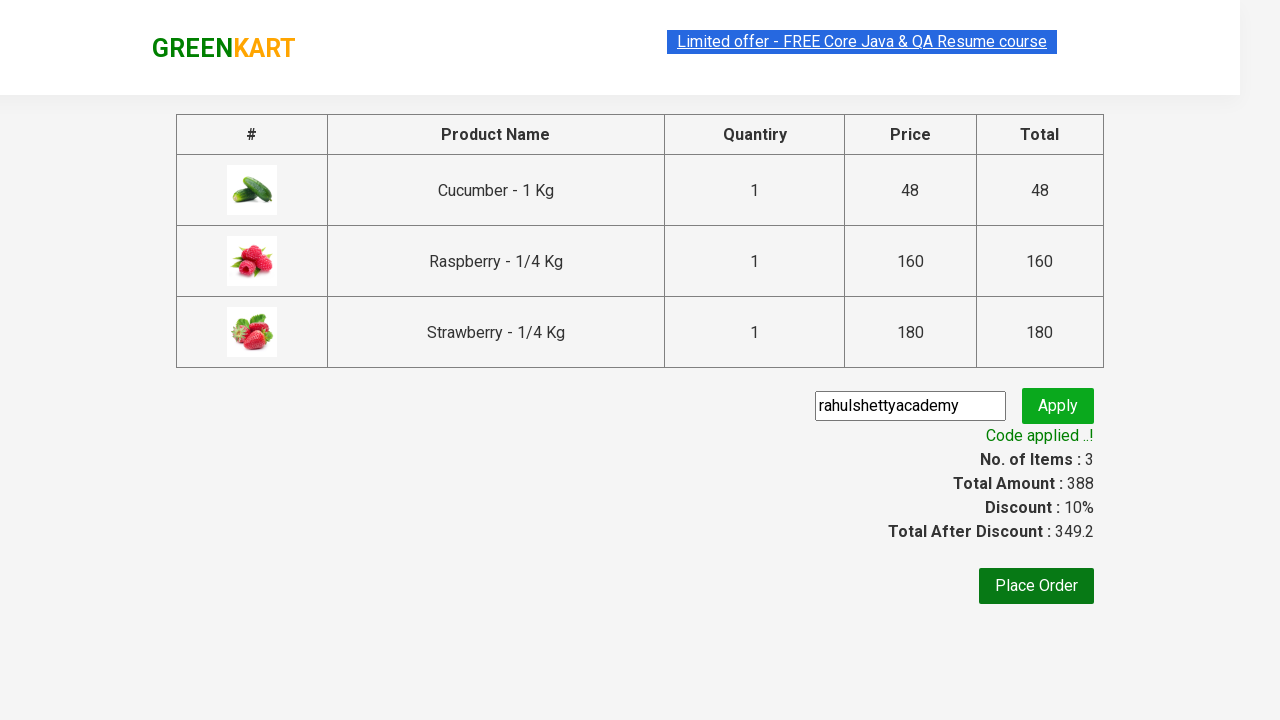

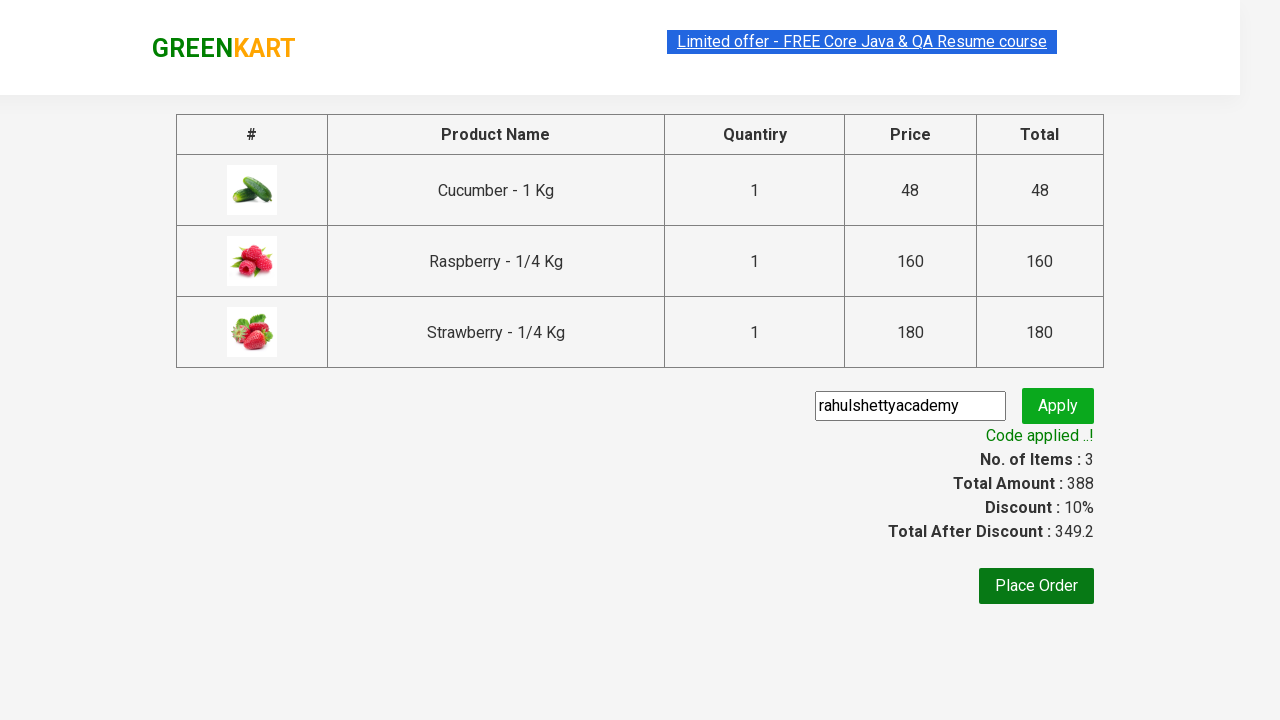